Tests that new todo items are appended to the bottom of the list and the counter shows correct count

Starting URL: https://demo.playwright.dev/todomvc

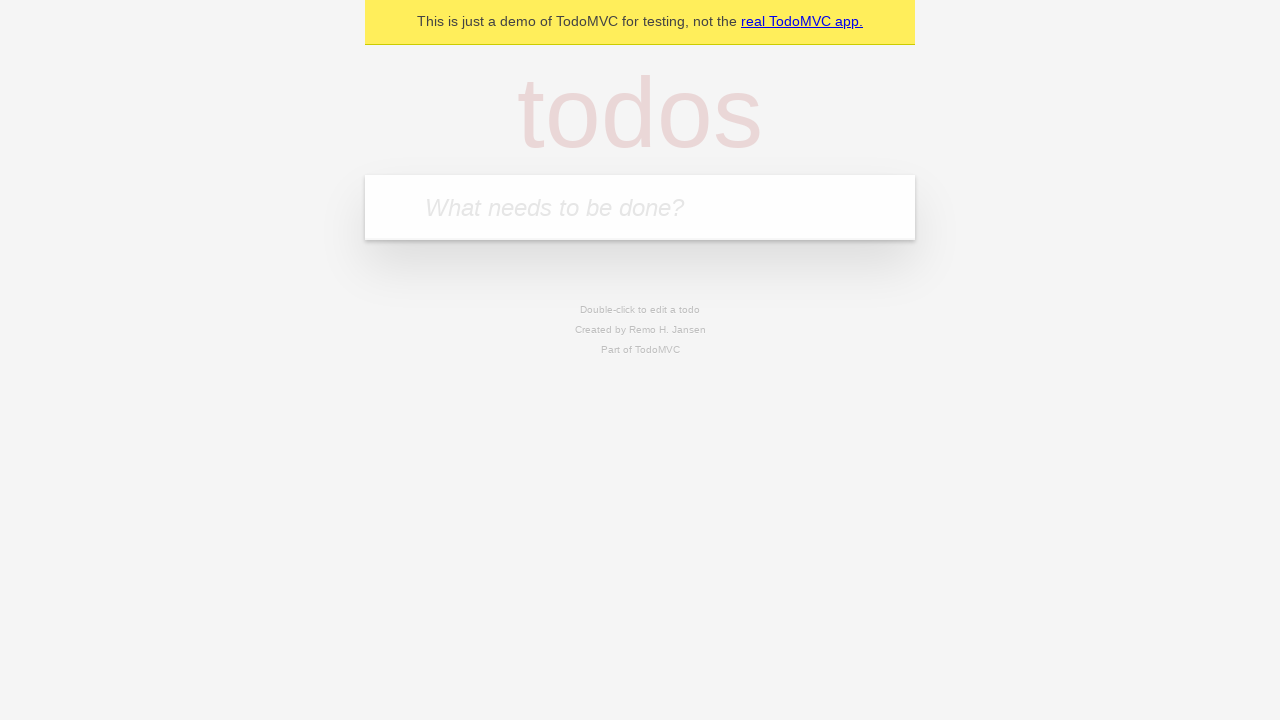

Filled new todo field with 'Book doctor appointment' on .new-todo
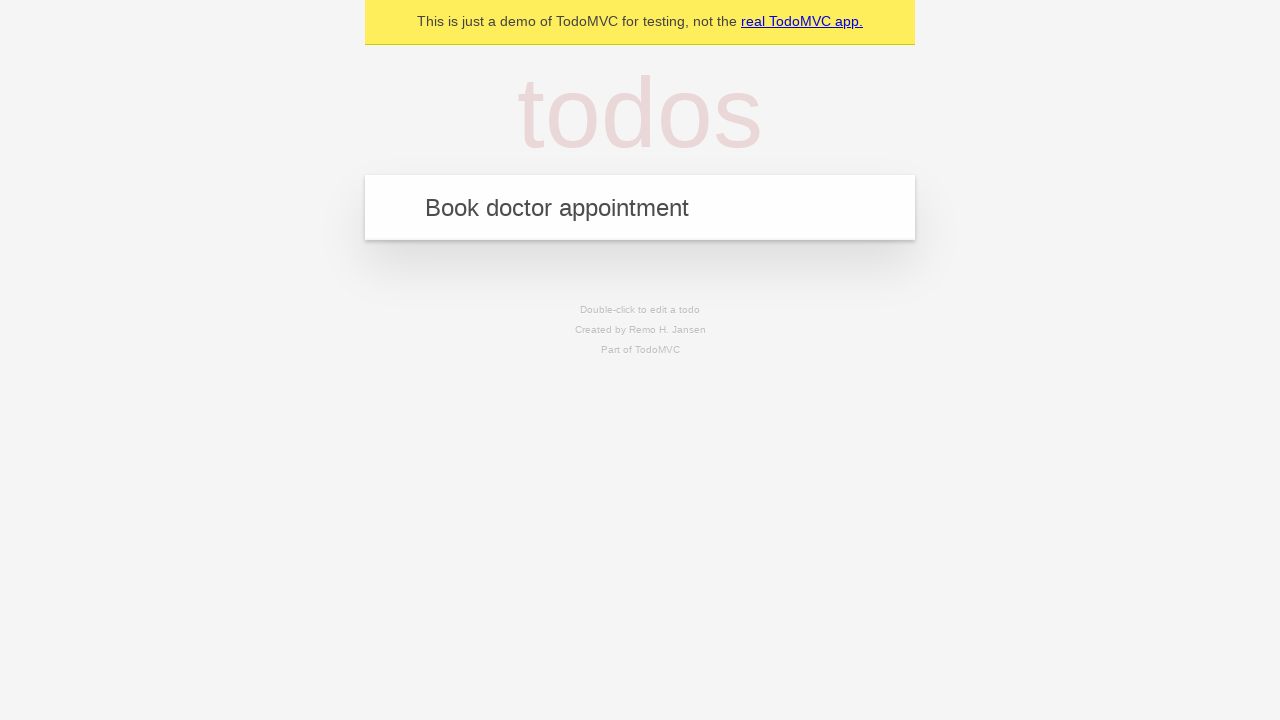

Pressed Enter to add first todo item on .new-todo
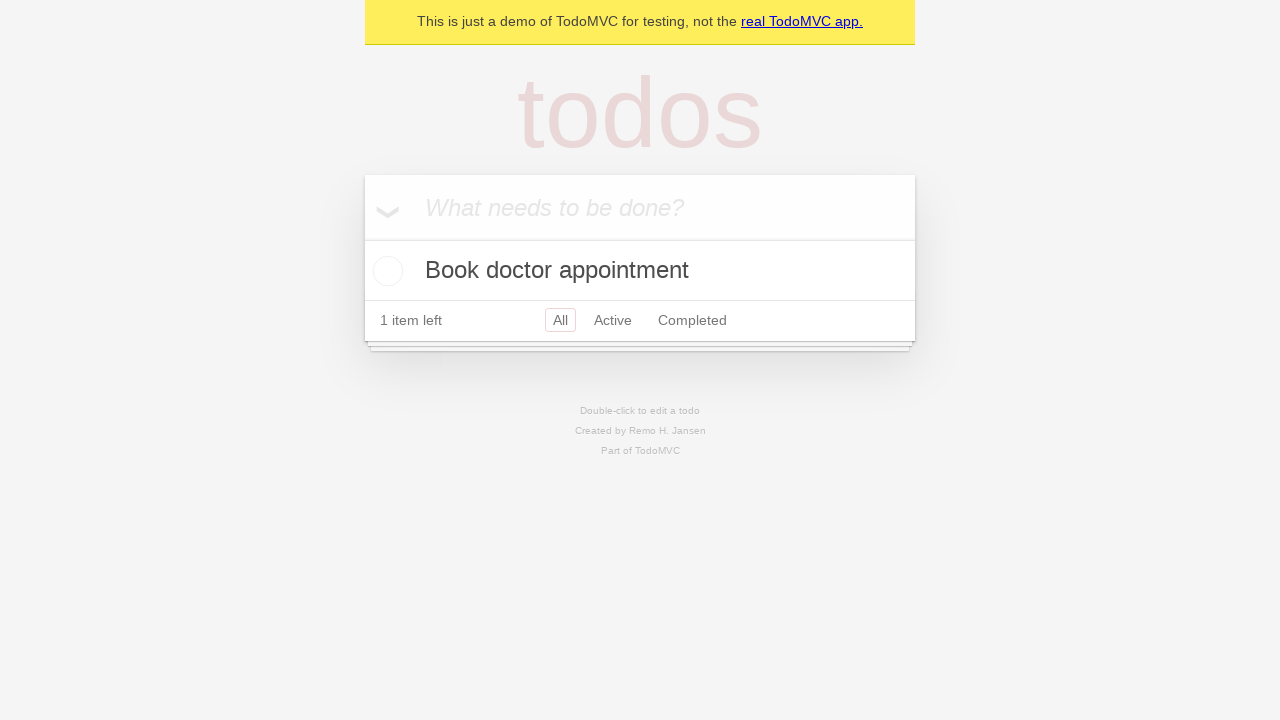

Filled new todo field with 'Buy birthday gift for Mom' on .new-todo
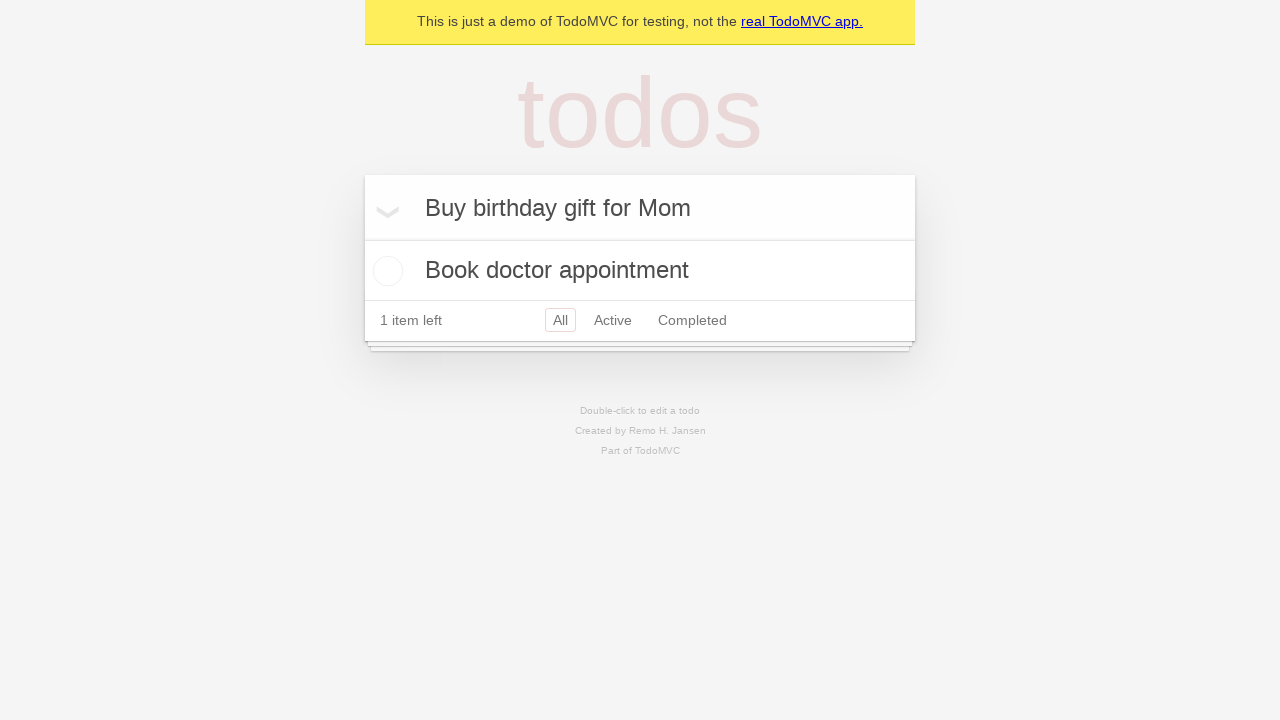

Pressed Enter to add second todo item on .new-todo
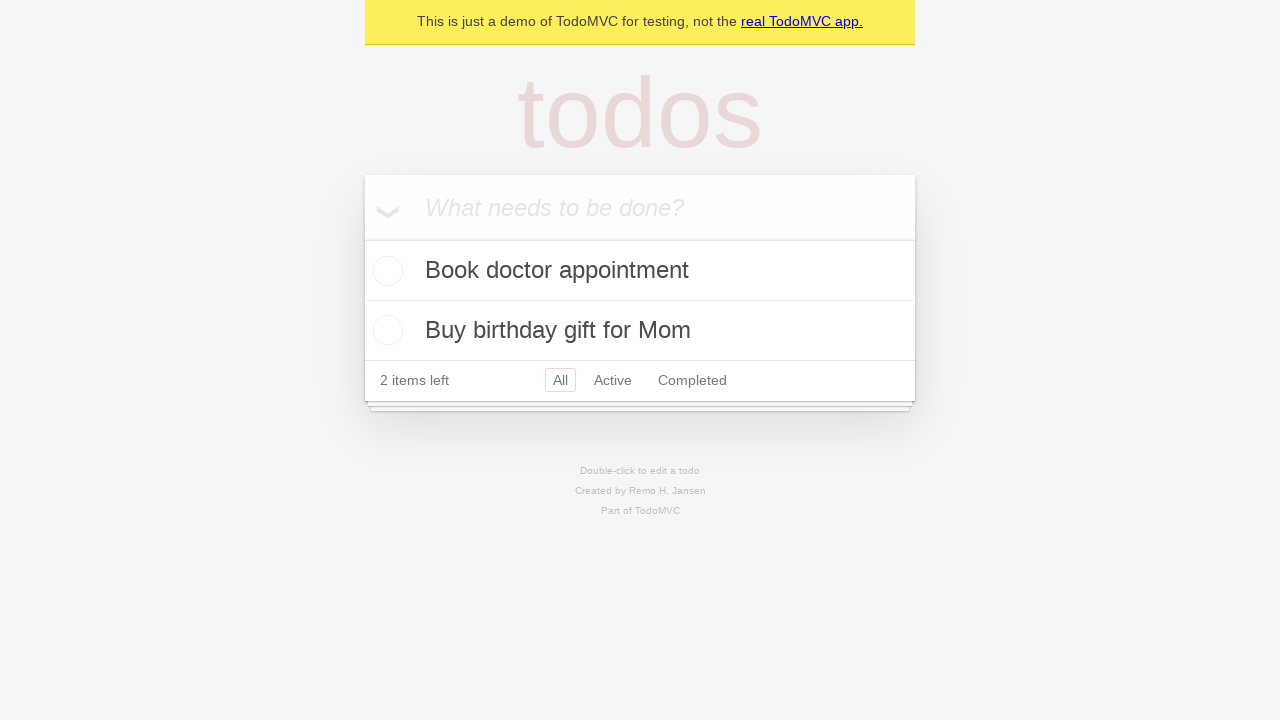

Filled new todo field with 'Find place for vacation' on .new-todo
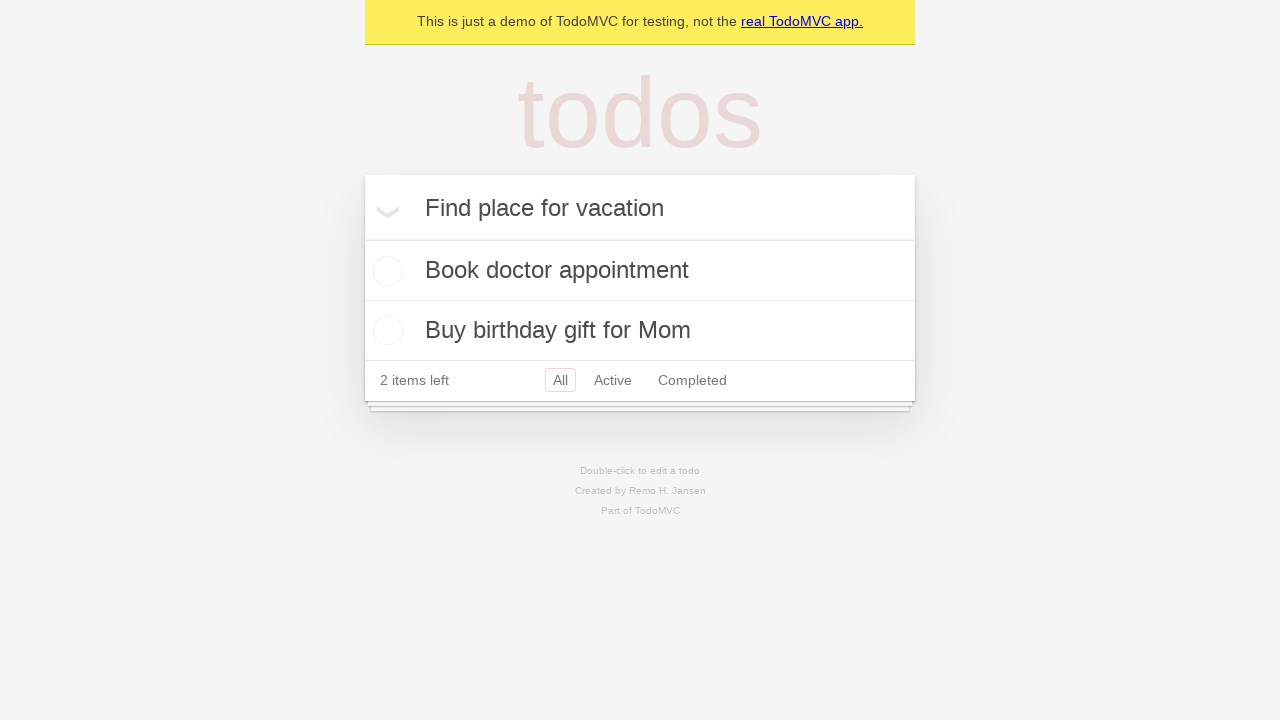

Pressed Enter to add third todo item on .new-todo
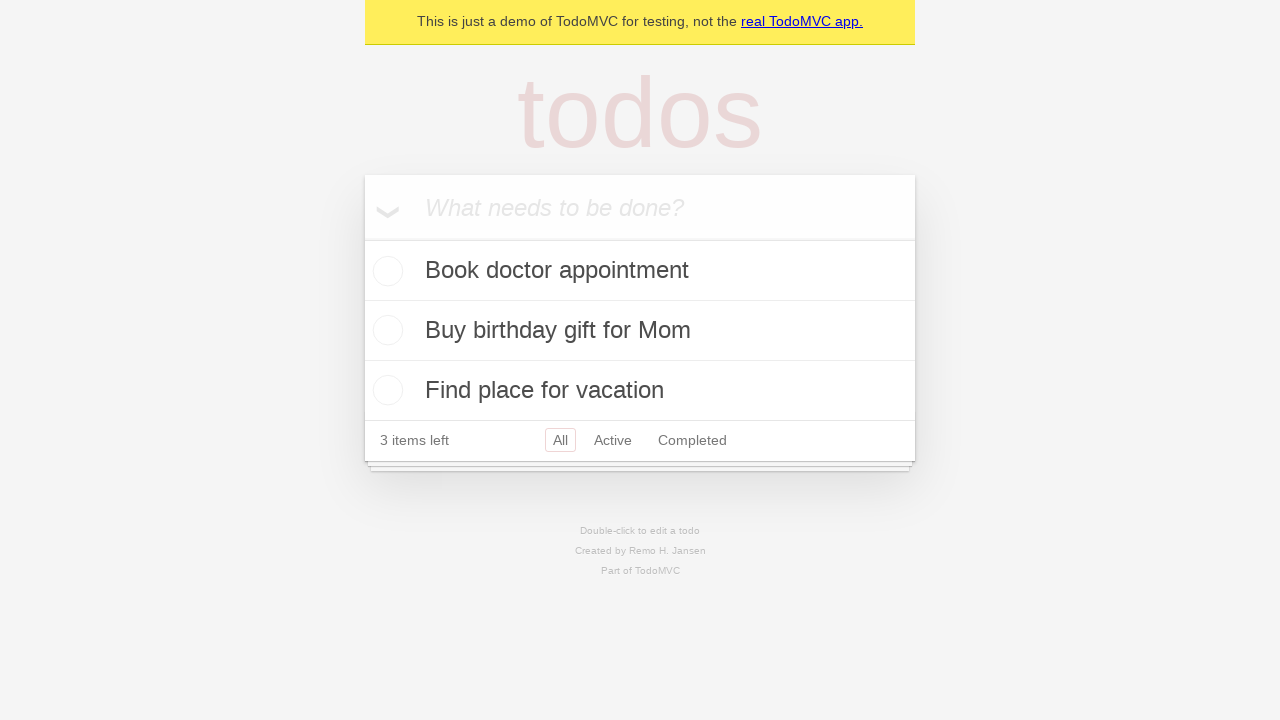

Todo count element loaded
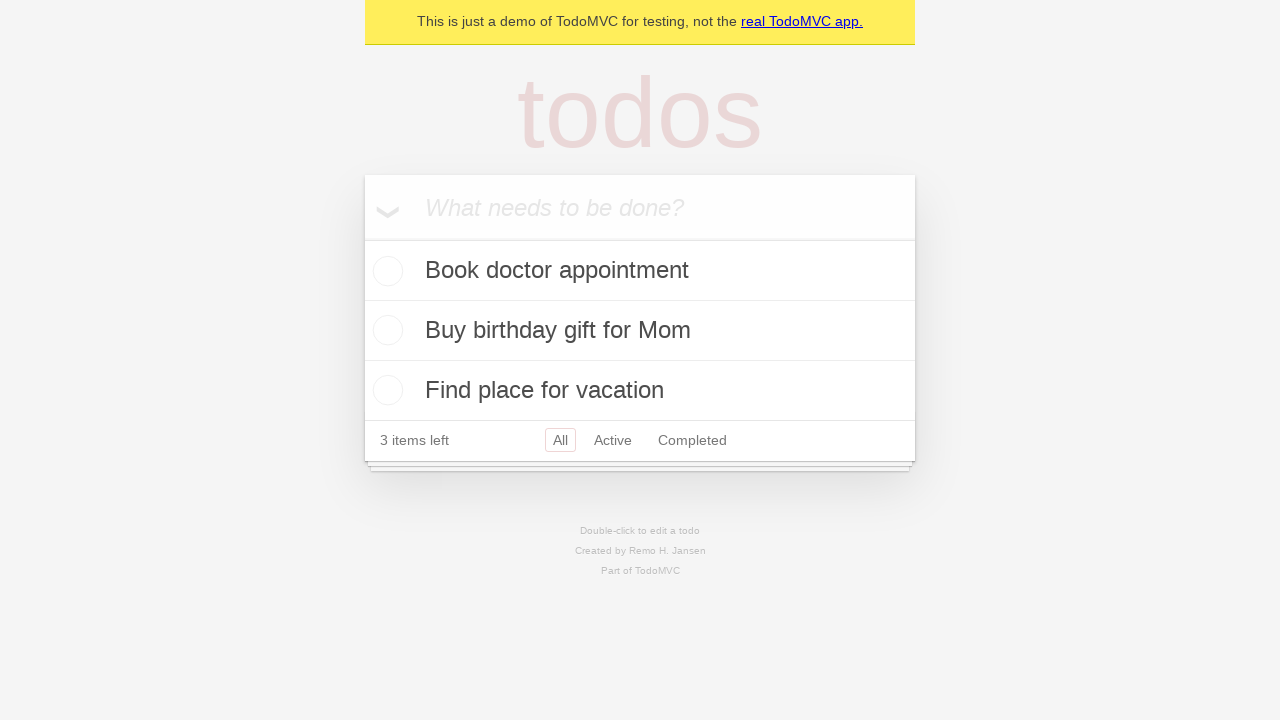

Verified todo counter displays '3 items left'
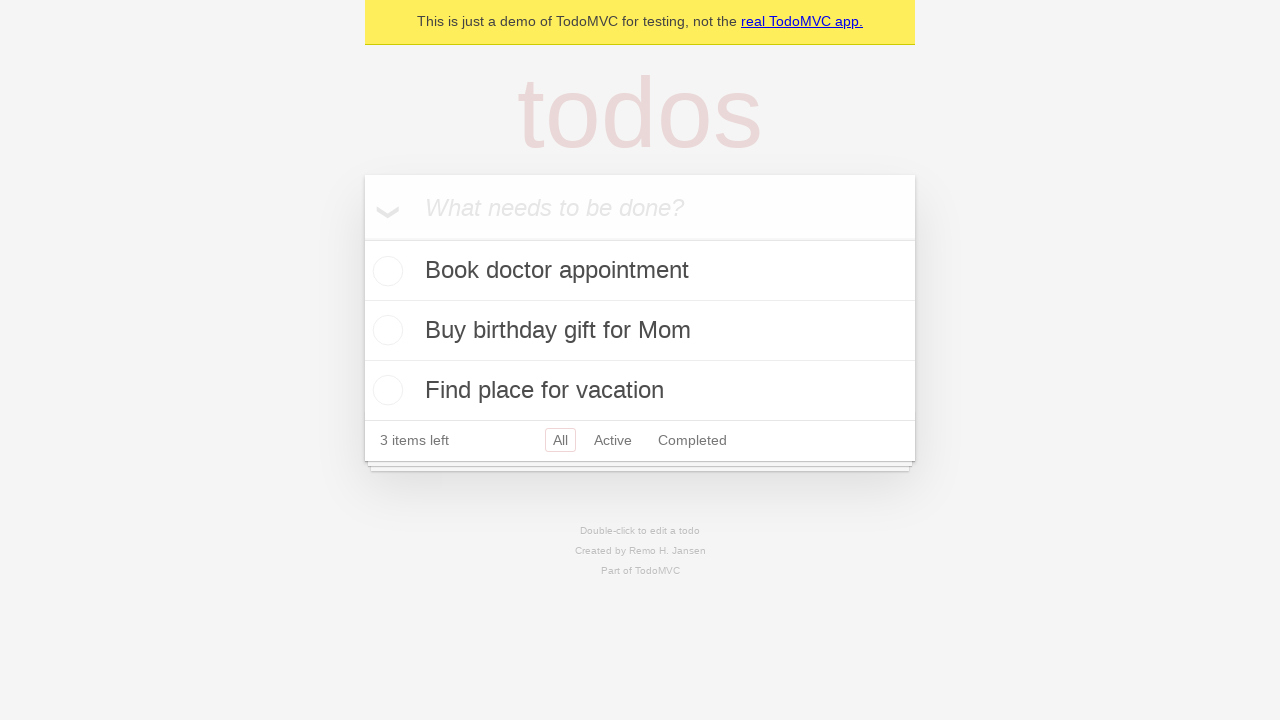

Verified all 3 items are appended to the todo list in correct order
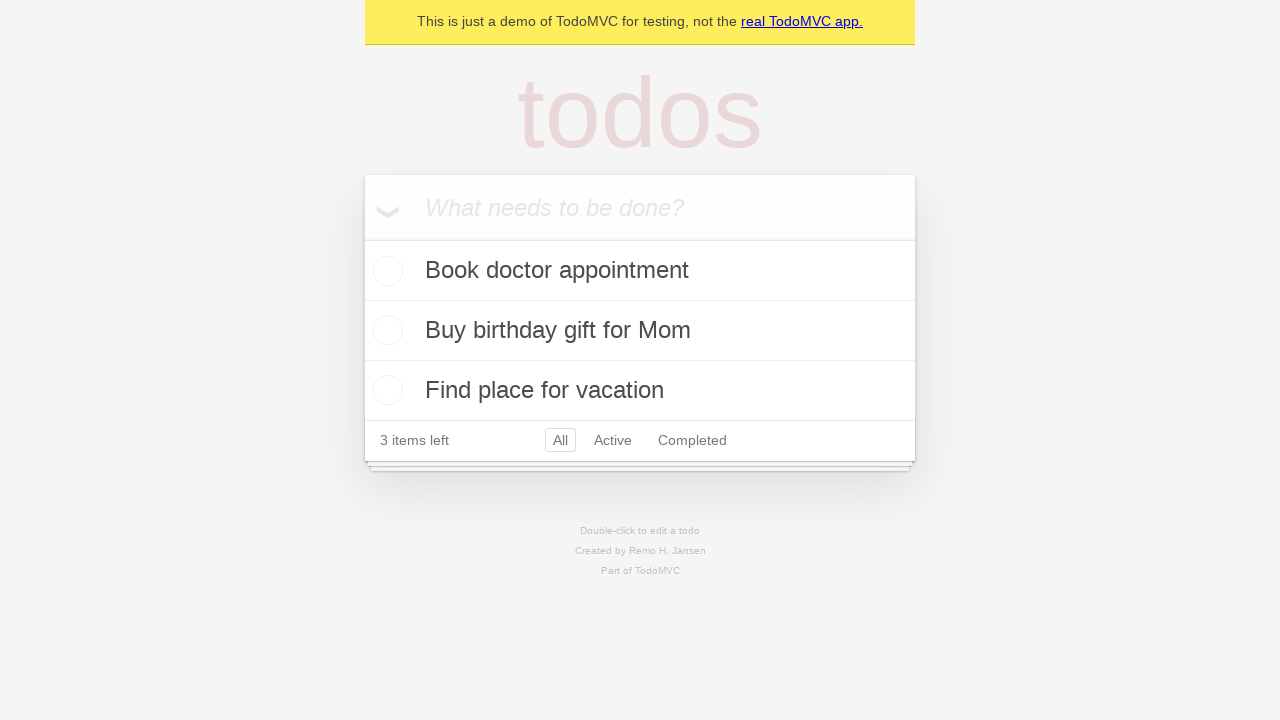

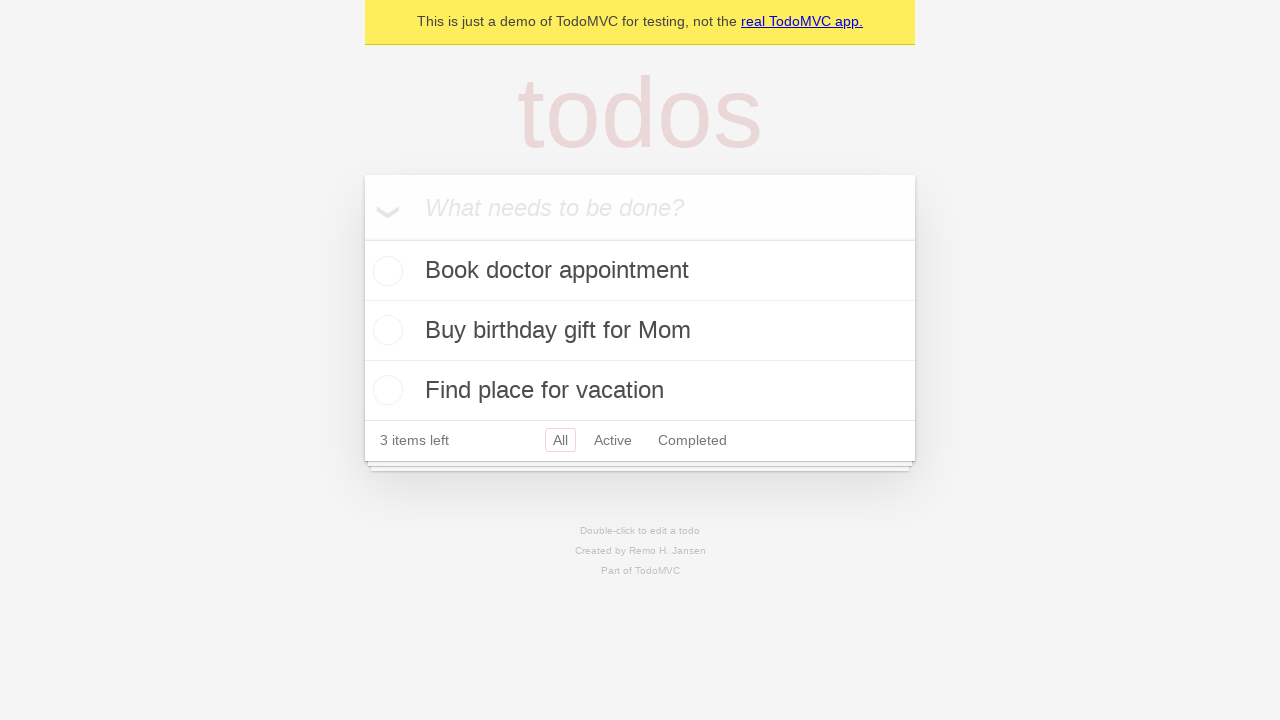